Navigates to a test homepage and verifies page elements are present by checking for an h1 element, then retrieves the page title and current URL.

Starting URL: https://kristinek.github.io/site/

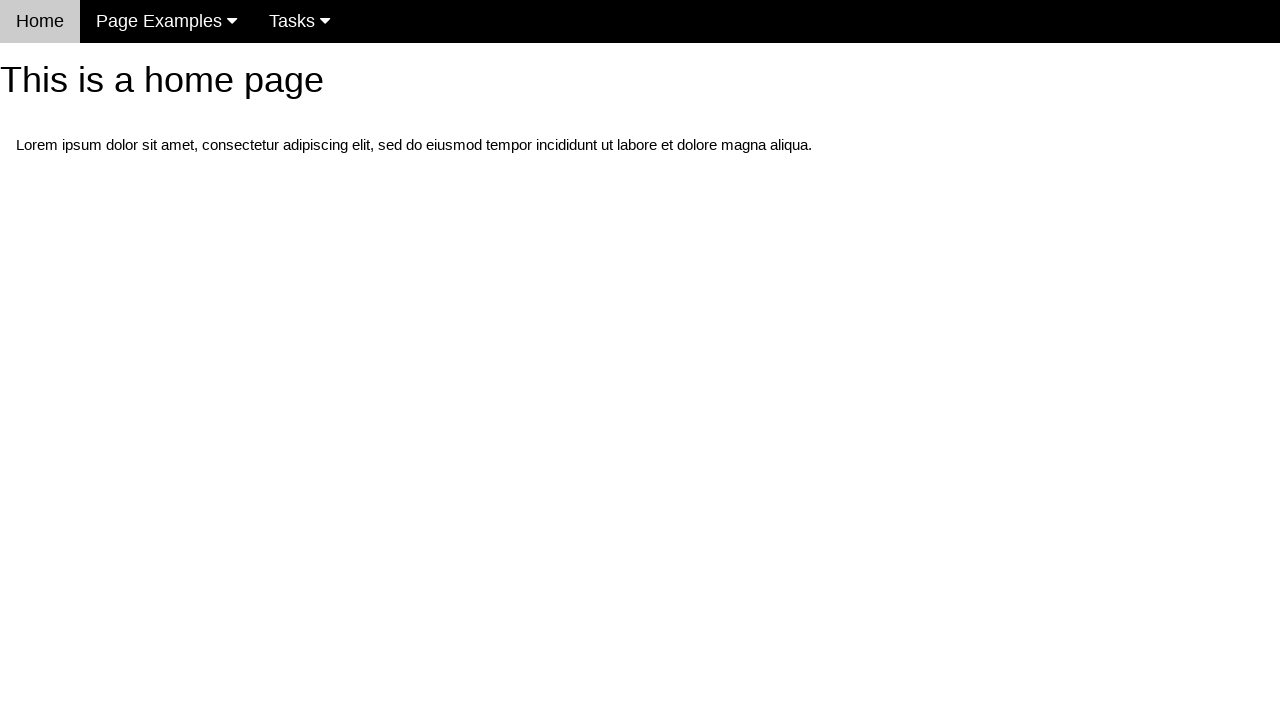

Navigated to test homepage at https://kristinek.github.io/site/
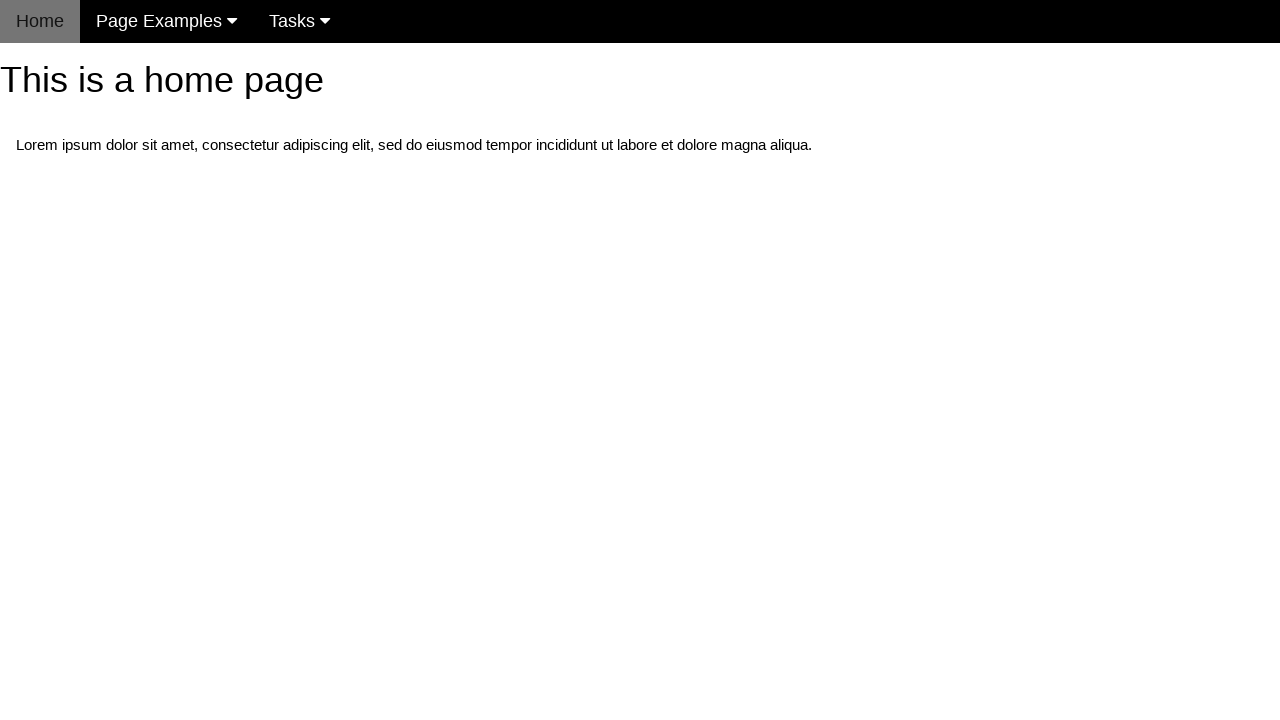

Waited for h1 element to be present on page
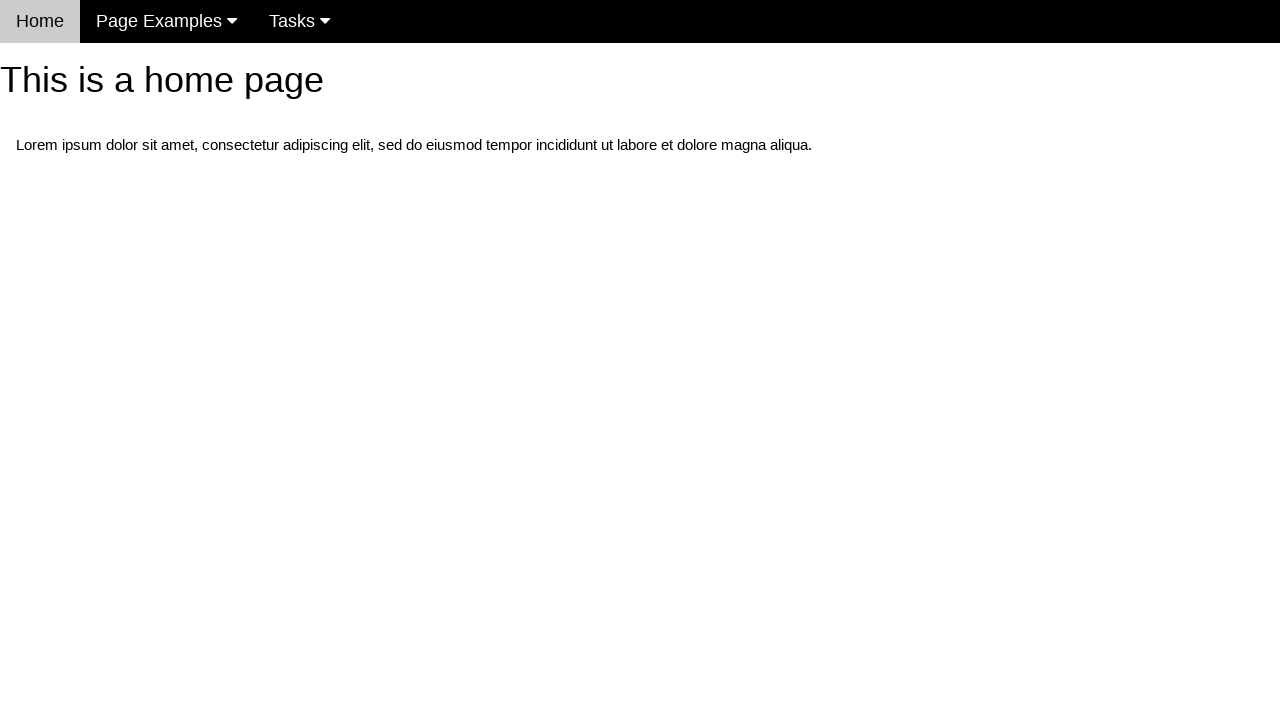

Retrieved h1 element text content
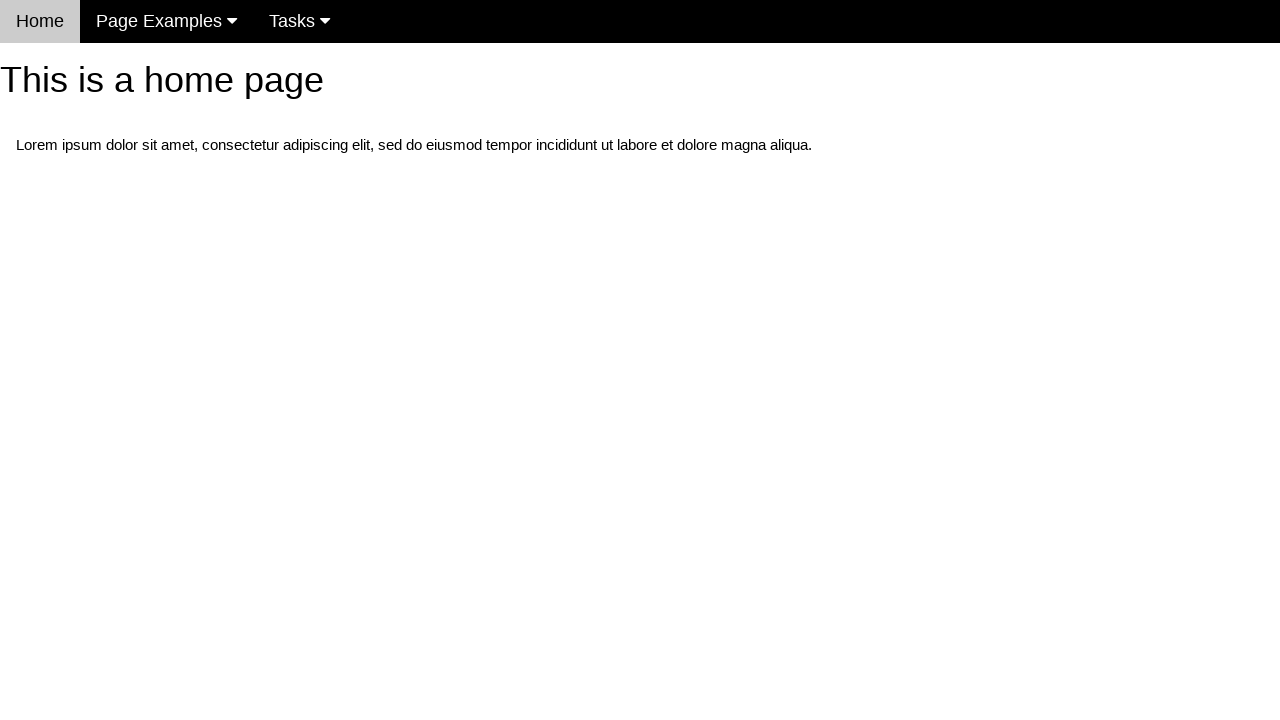

Retrieved page title
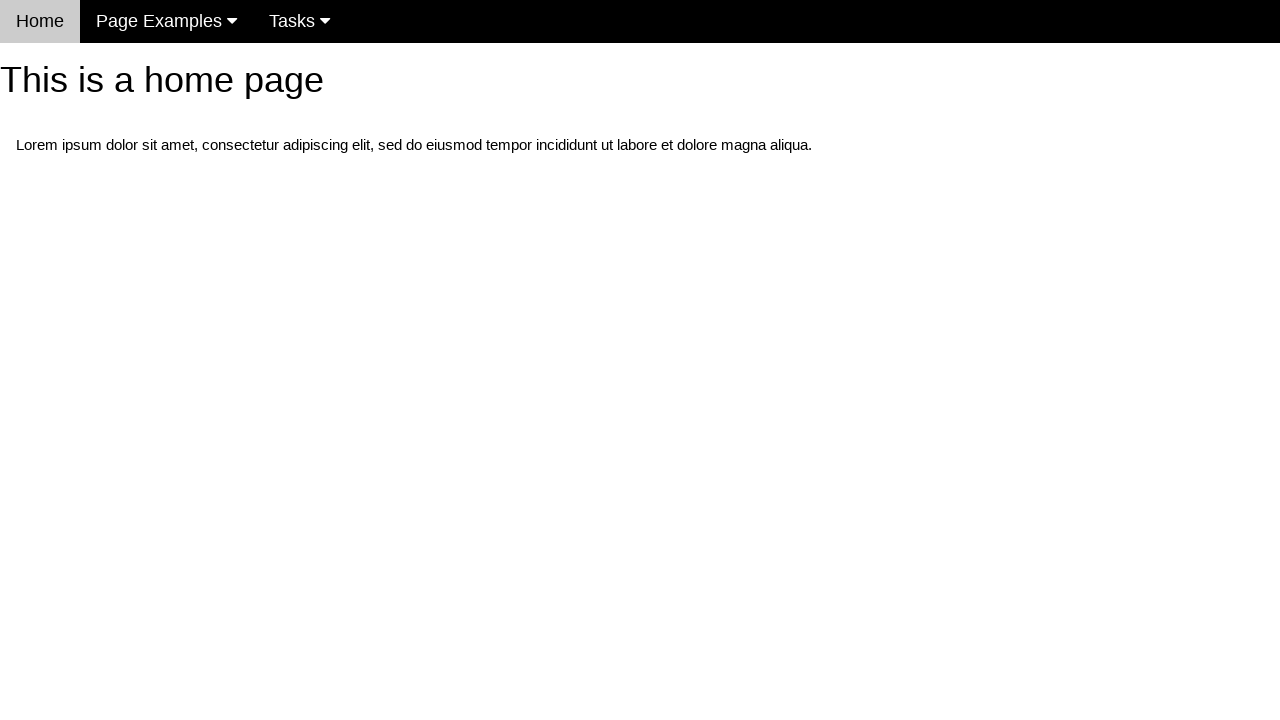

Retrieved current page URL
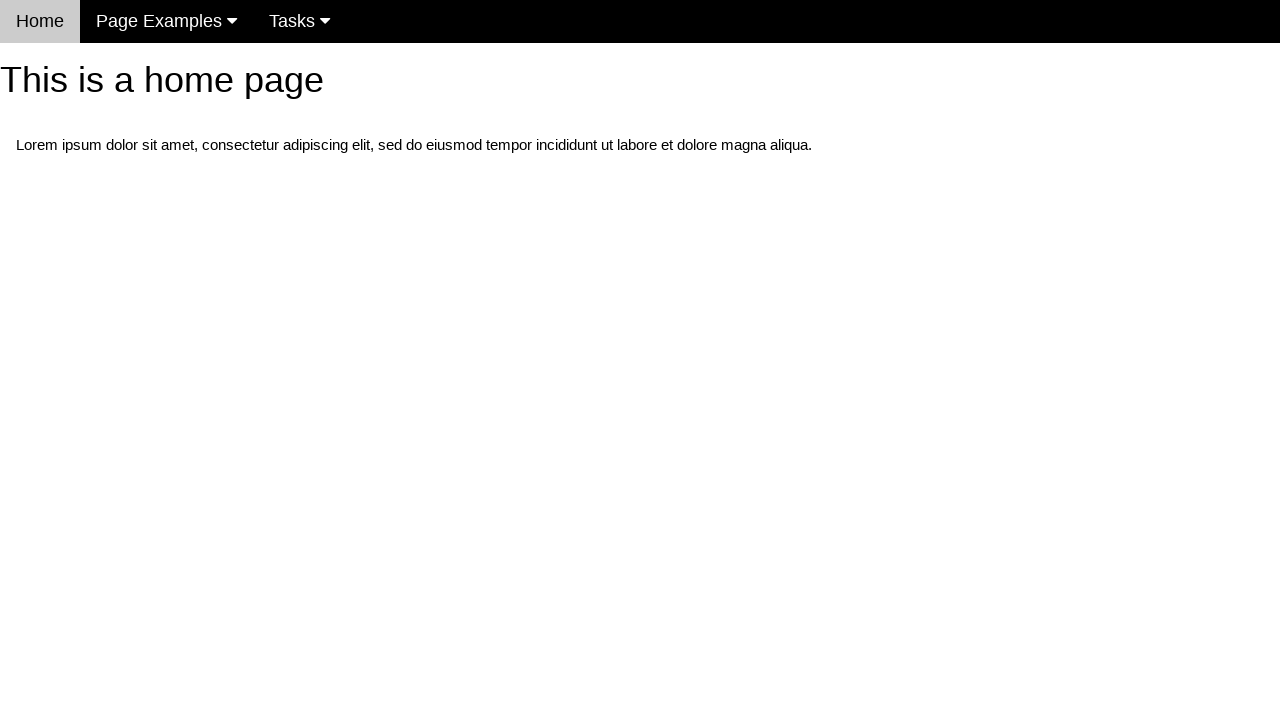

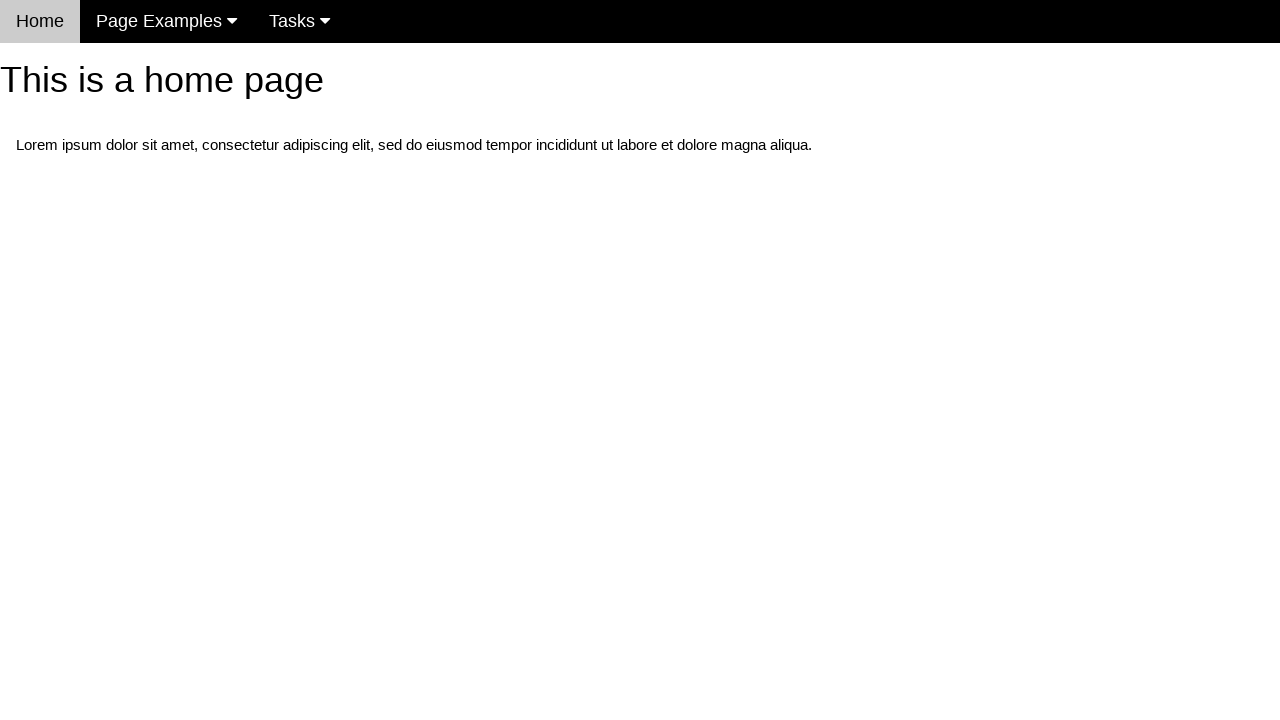